Tests dynamic content functionality by navigating to the demo page and clicking the "click here" link to reload the page with new random content.

Starting URL: https://the-internet.herokuapp.com/dynamic_content

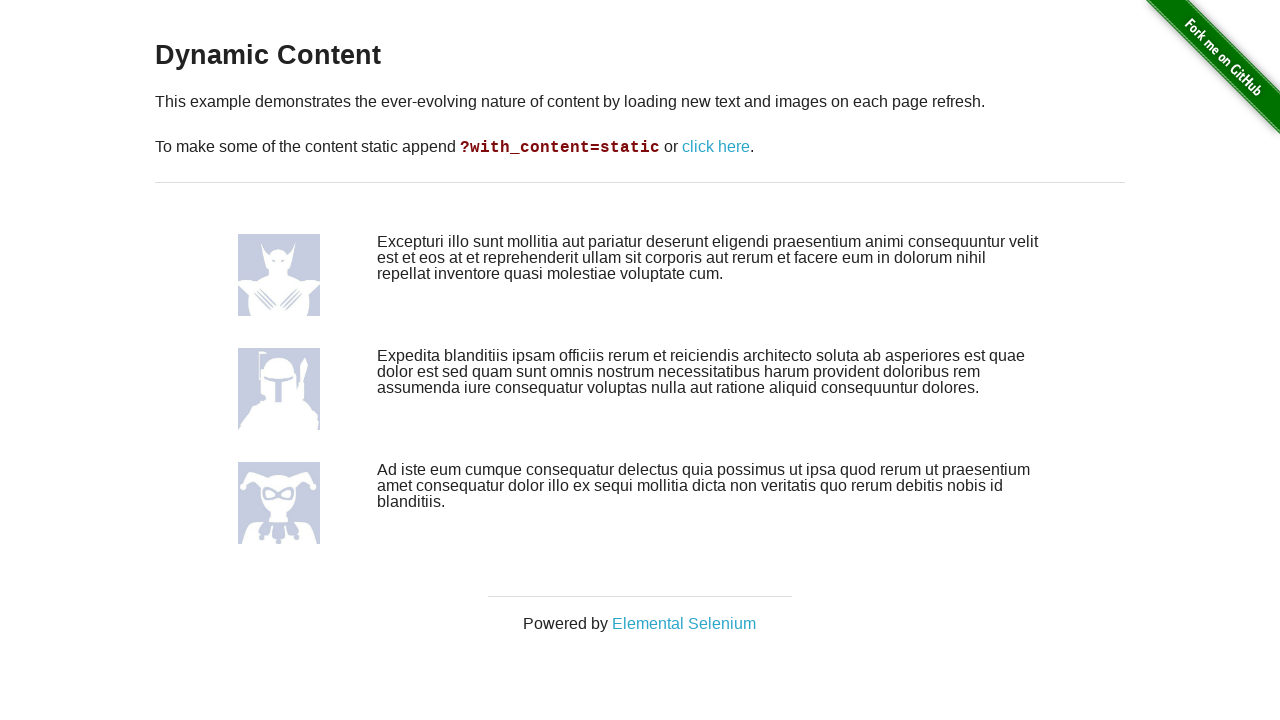

Waited for dynamic content page to load
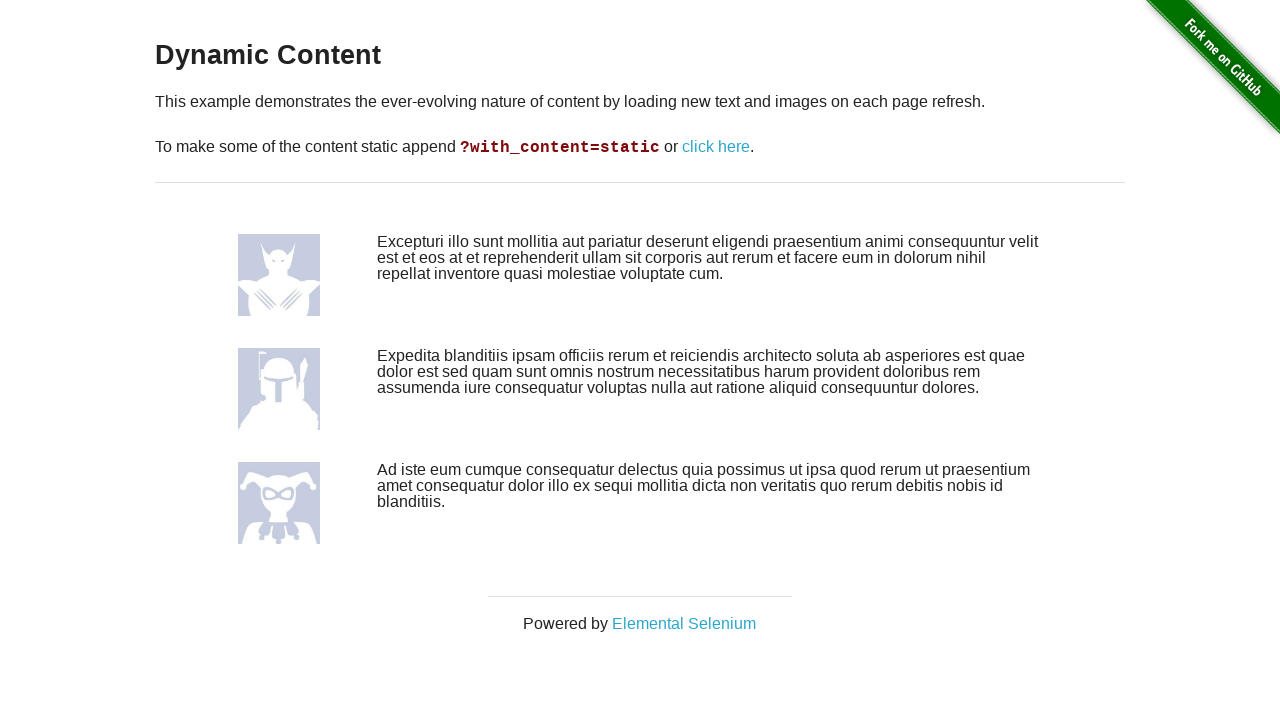

Clicked 'click here' link to reload page with new random content at (716, 147) on text=click here
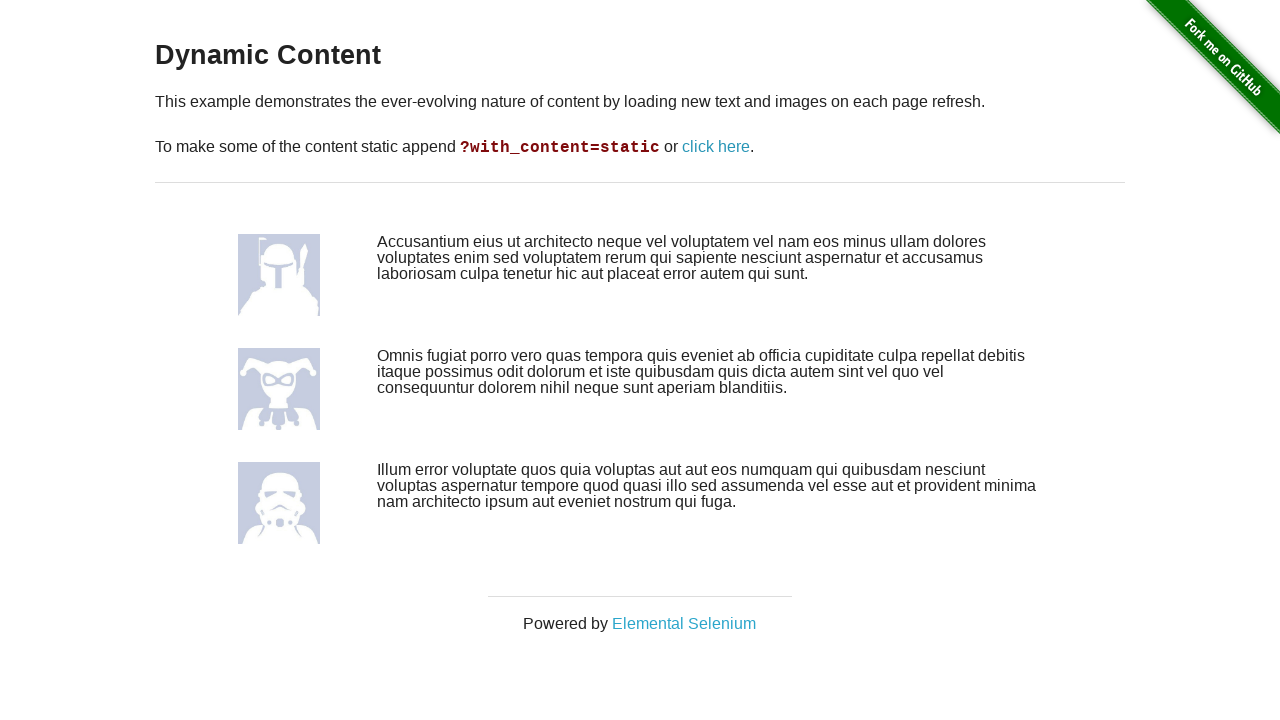

Waited for page to reload with new dynamic content
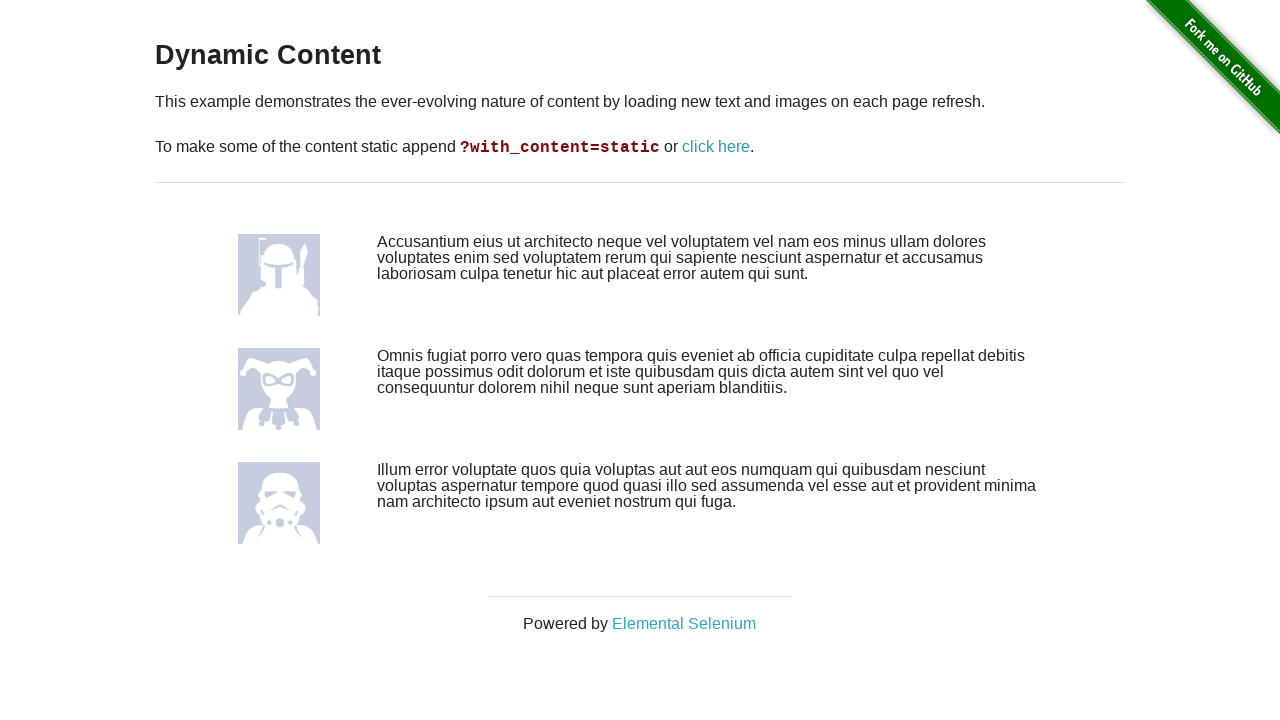

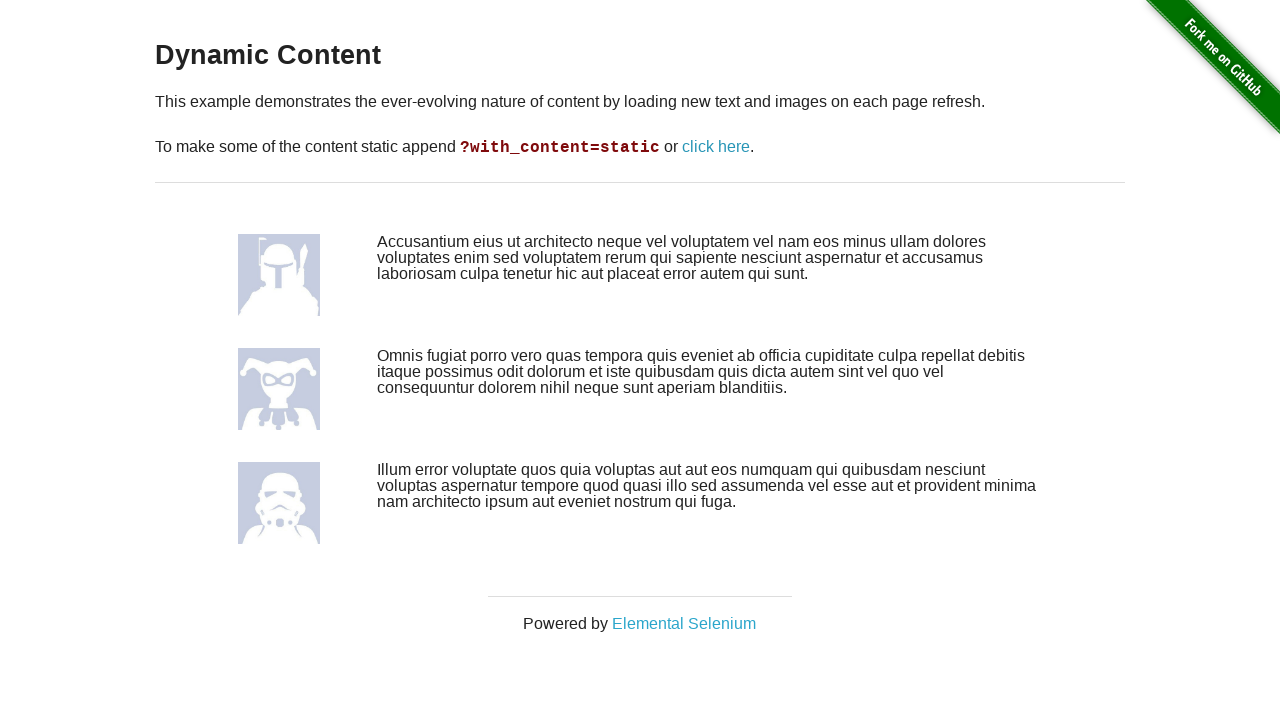